Tests filling the email field on the DemoQA text box form page

Starting URL: https://demoqa.com/text-box

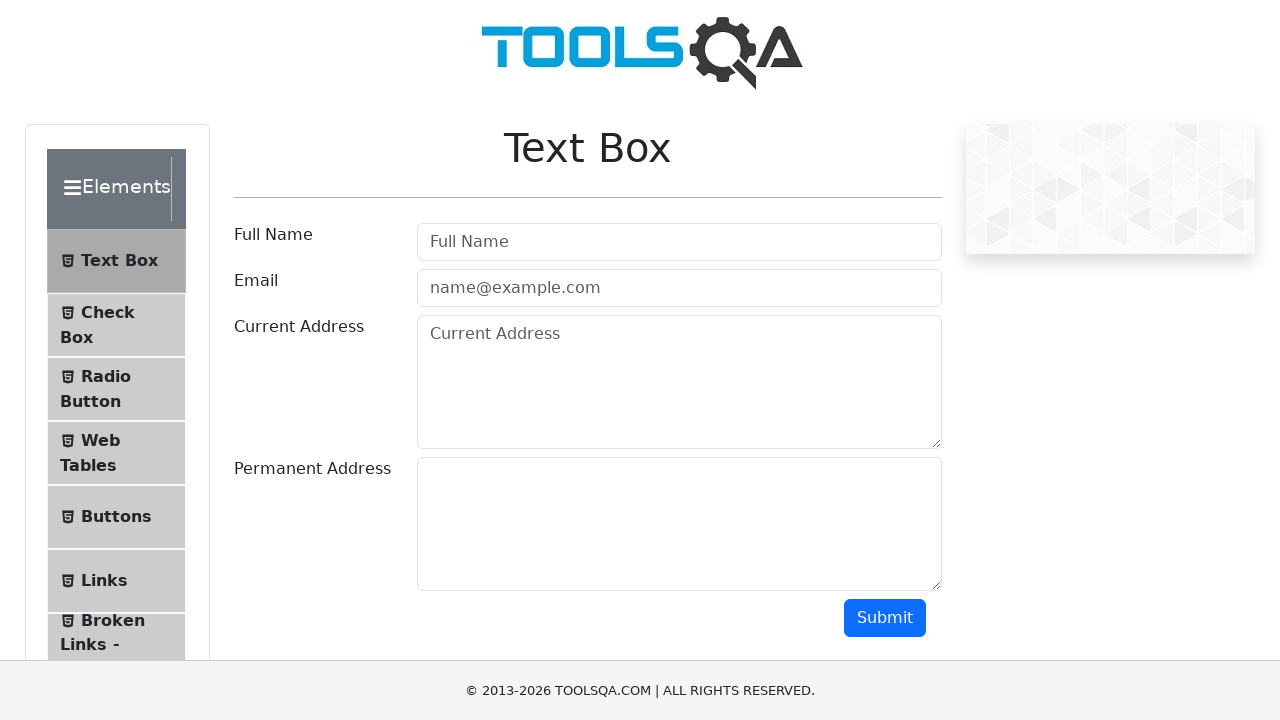

Filled email field with 'bantinayak888@gmail.com' on #userEmail
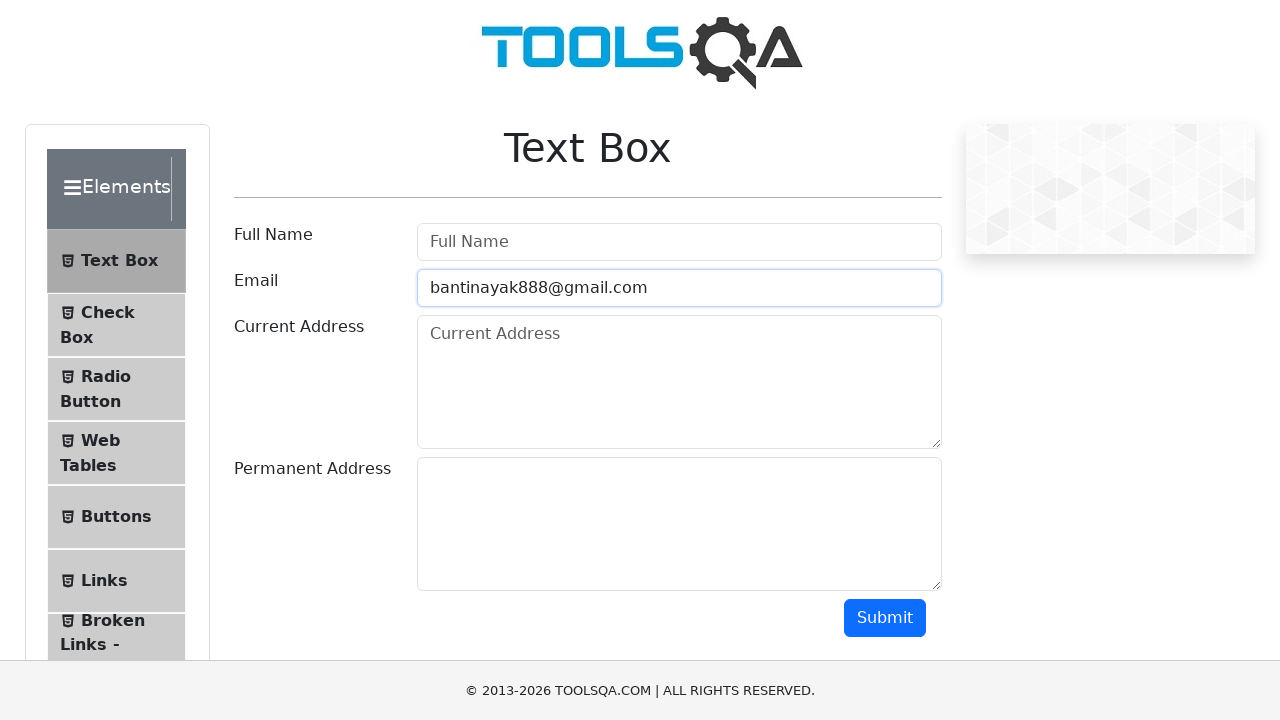

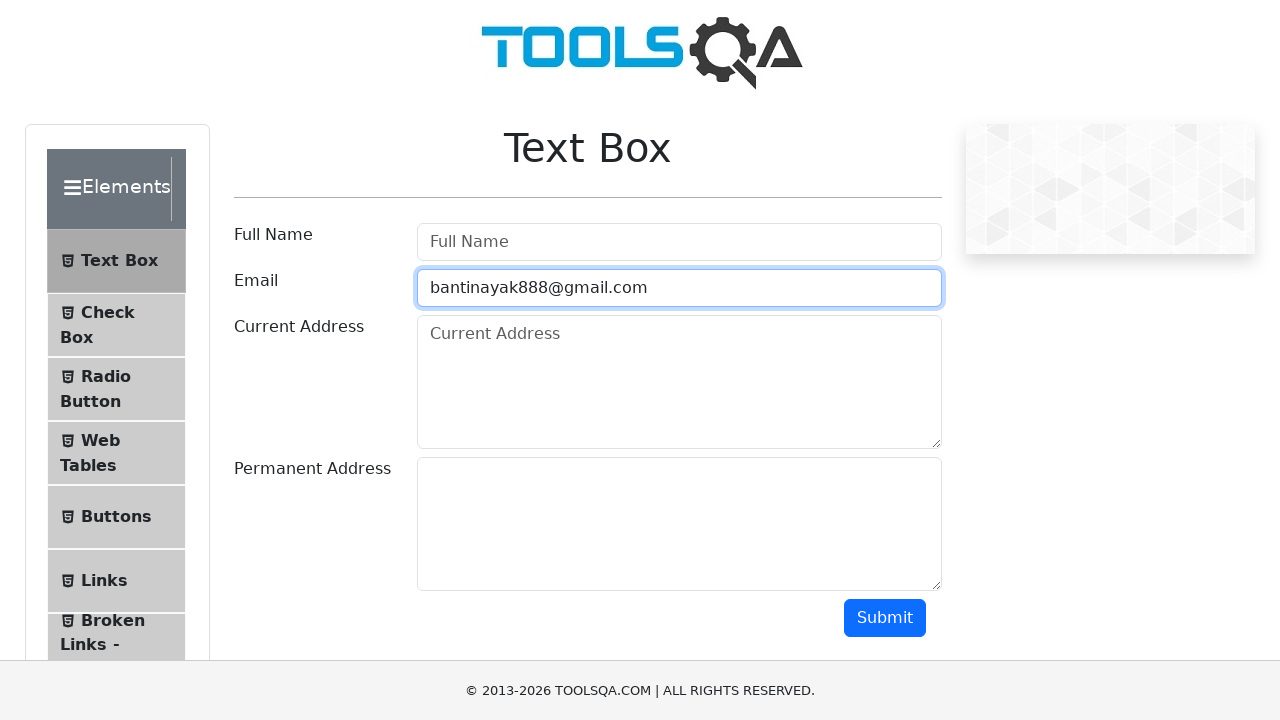